Tests clicking a link using getByText selector on a practice page

Starting URL: https://selectorshub.com/xpath-practice-page/

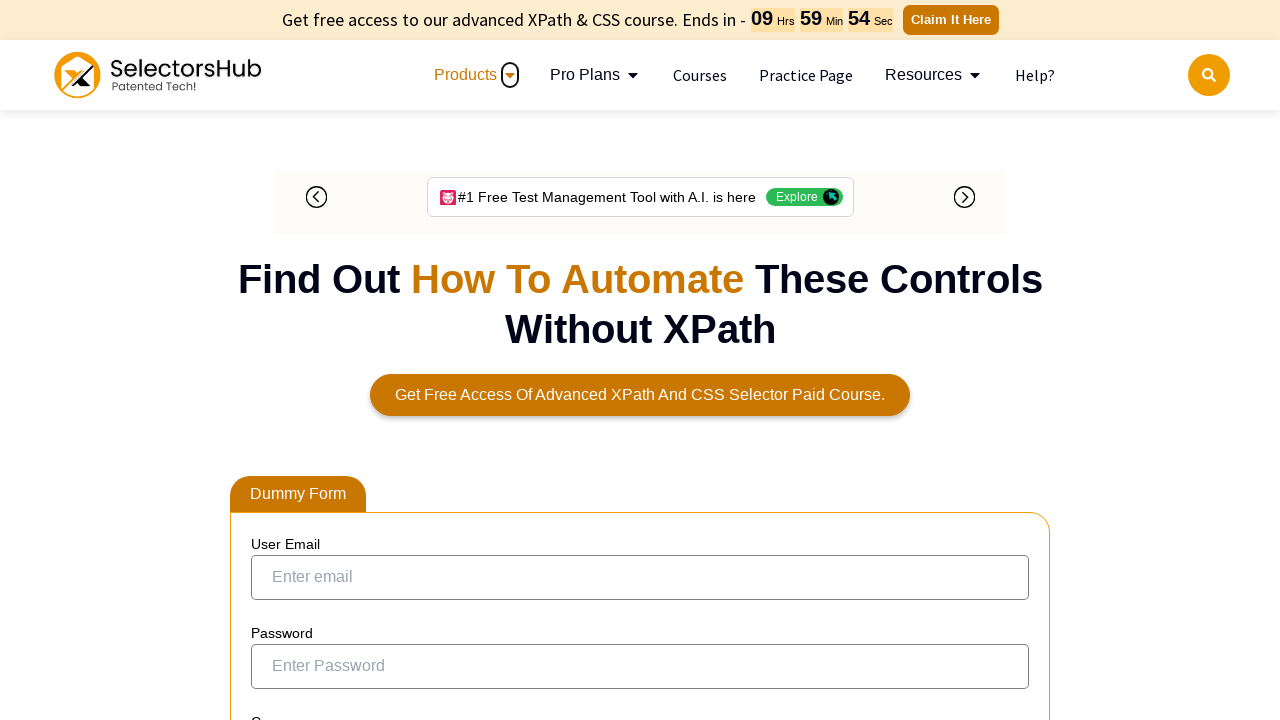

Clicked 'Checkout here' link using getByText selector at (314, 360) on internal:text="Checkout here"i
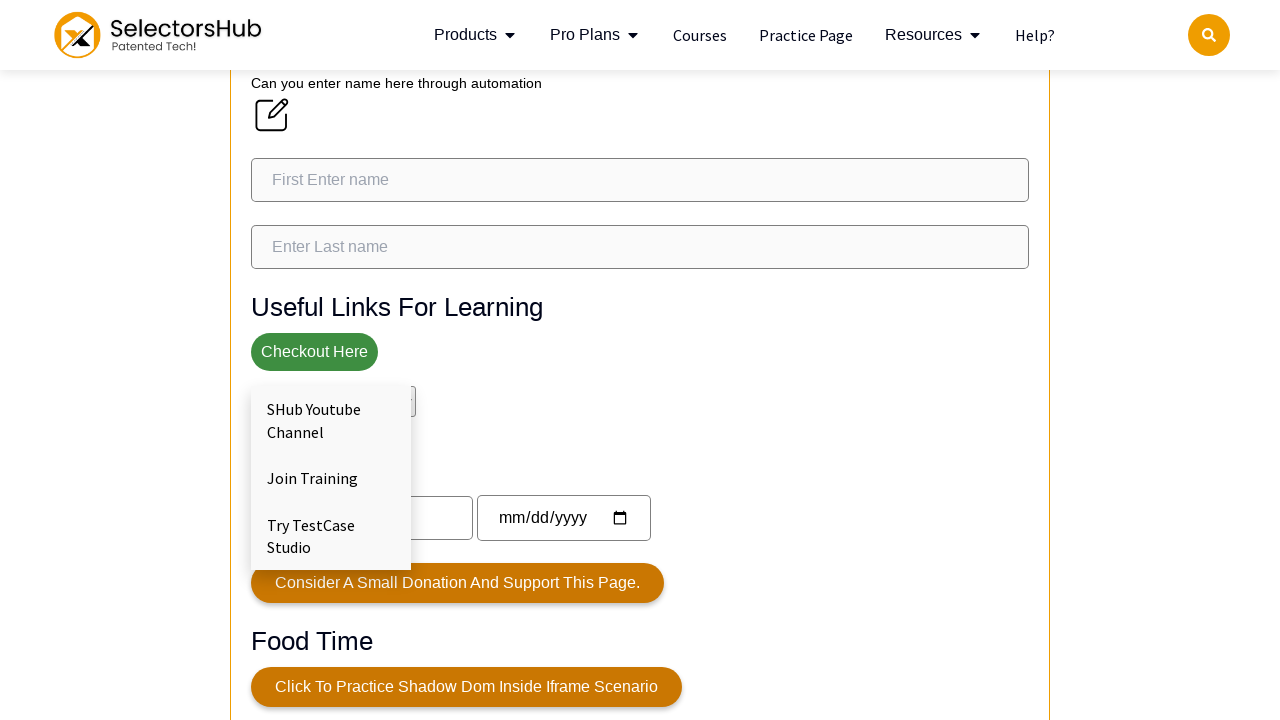

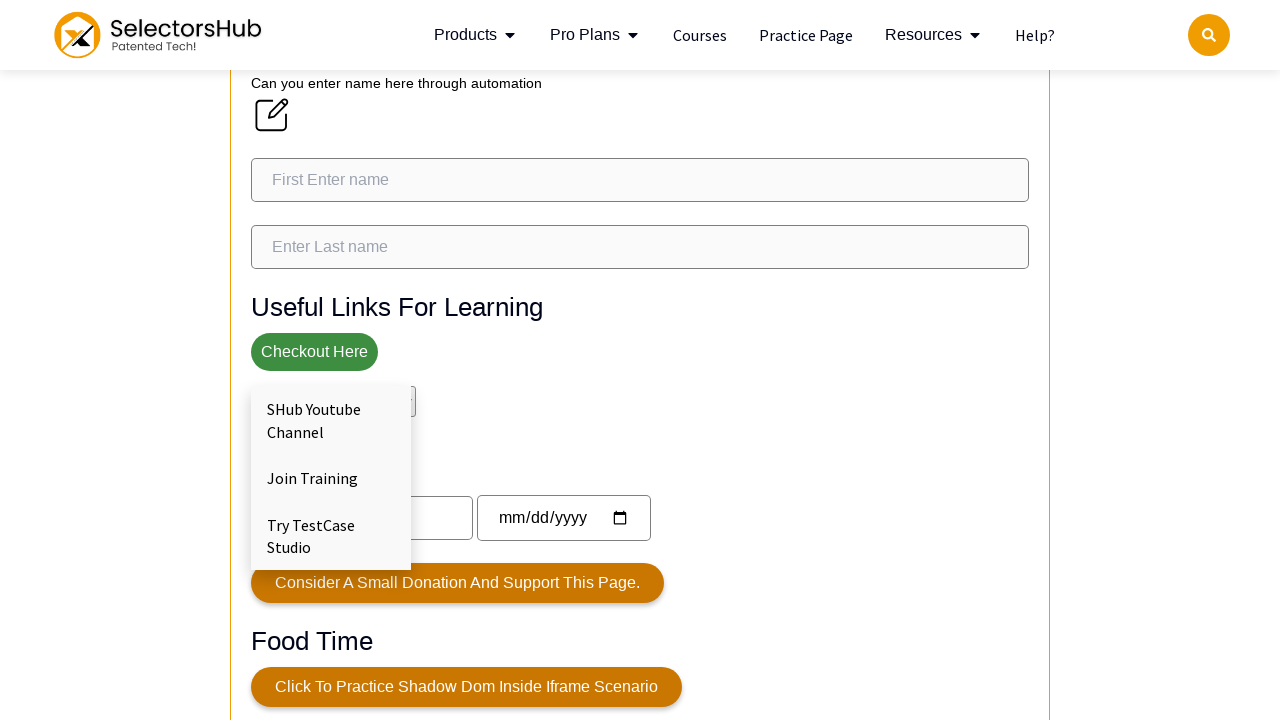